Verifies that the page title contains "CS1632 D3"

Starting URL: https://cs1632ex.herokuapp.com/

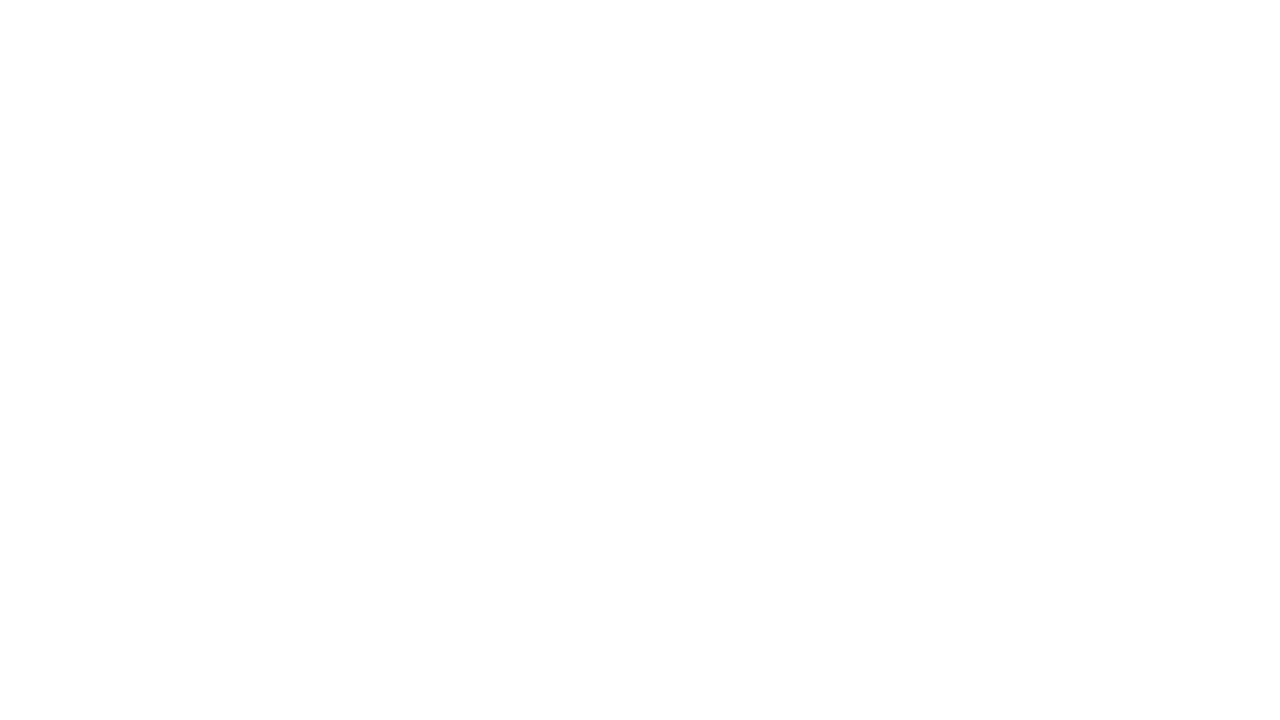

Clicked first dropdown button to expand multi-select options
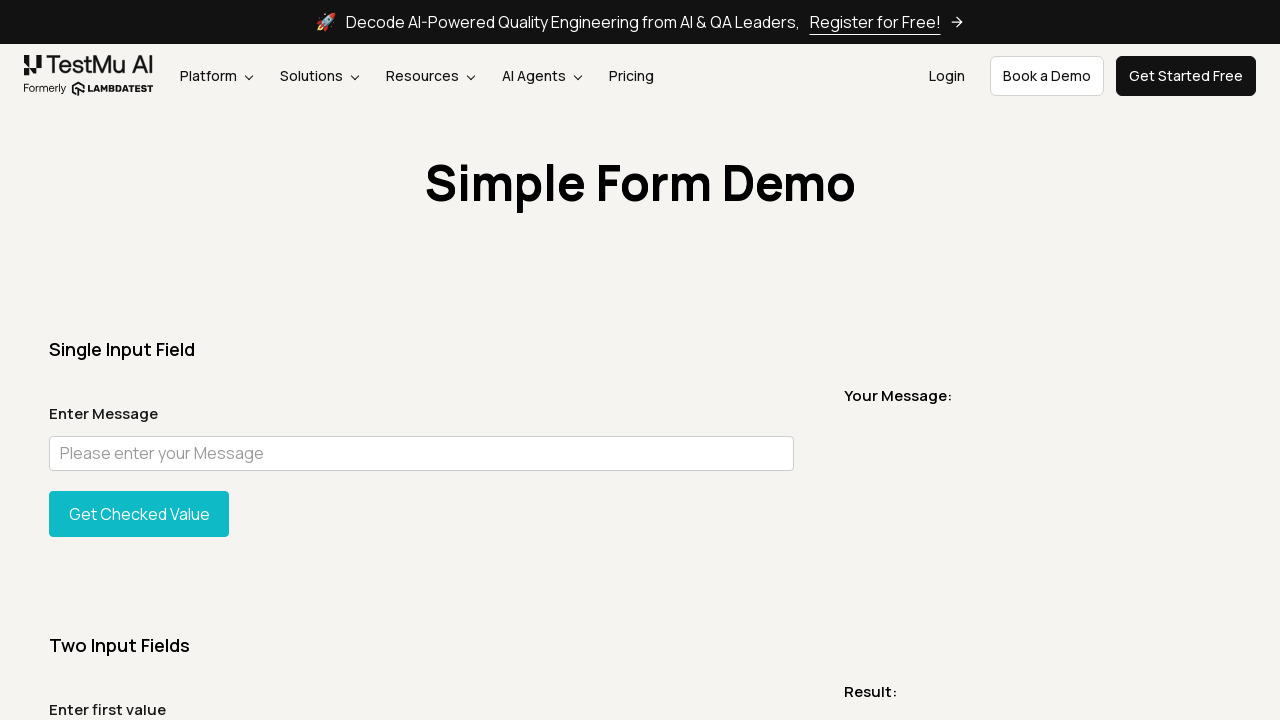

Dropdown items loaded and are visible
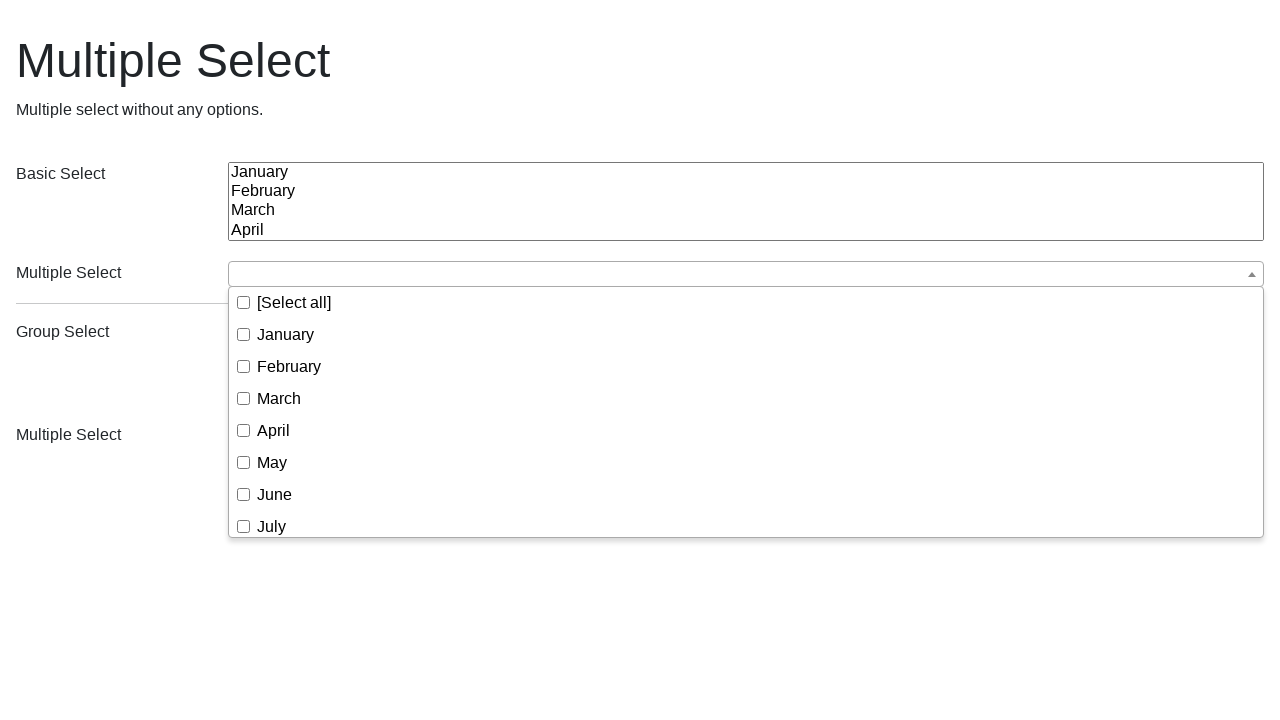

Selected January from the dropdown list
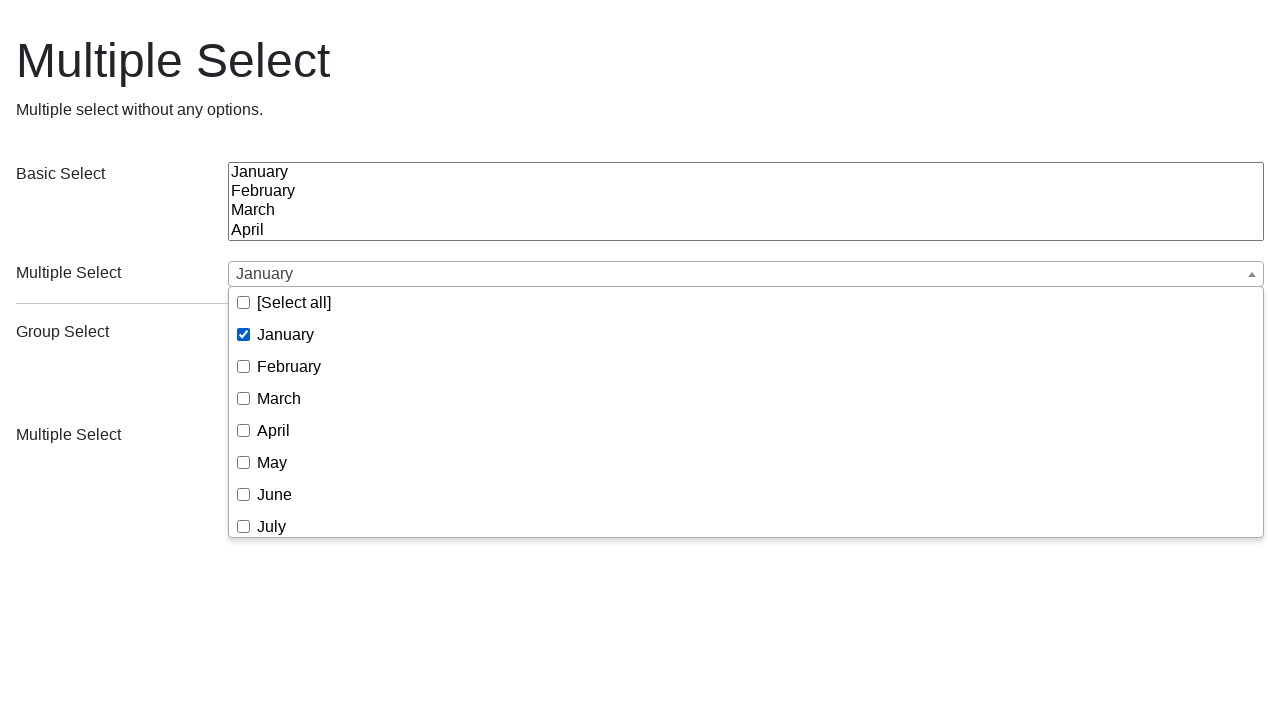

Selected May from the dropdown list
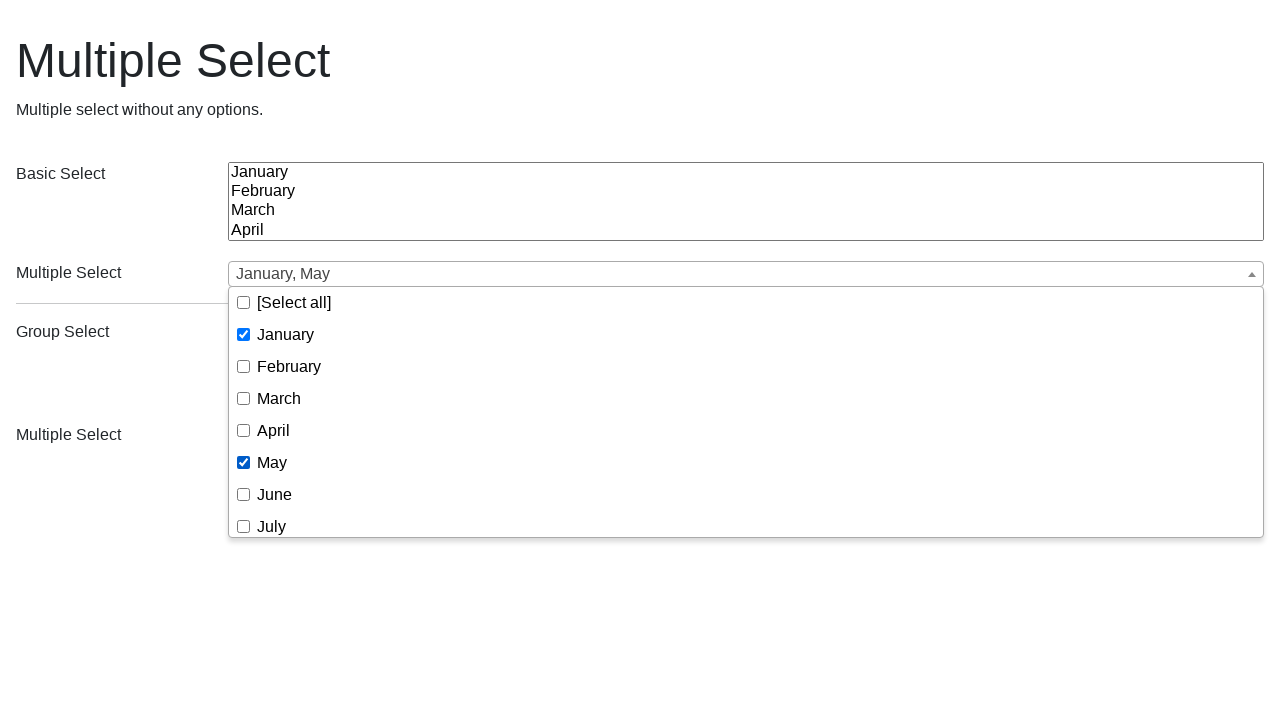

Selected November from the dropdown list
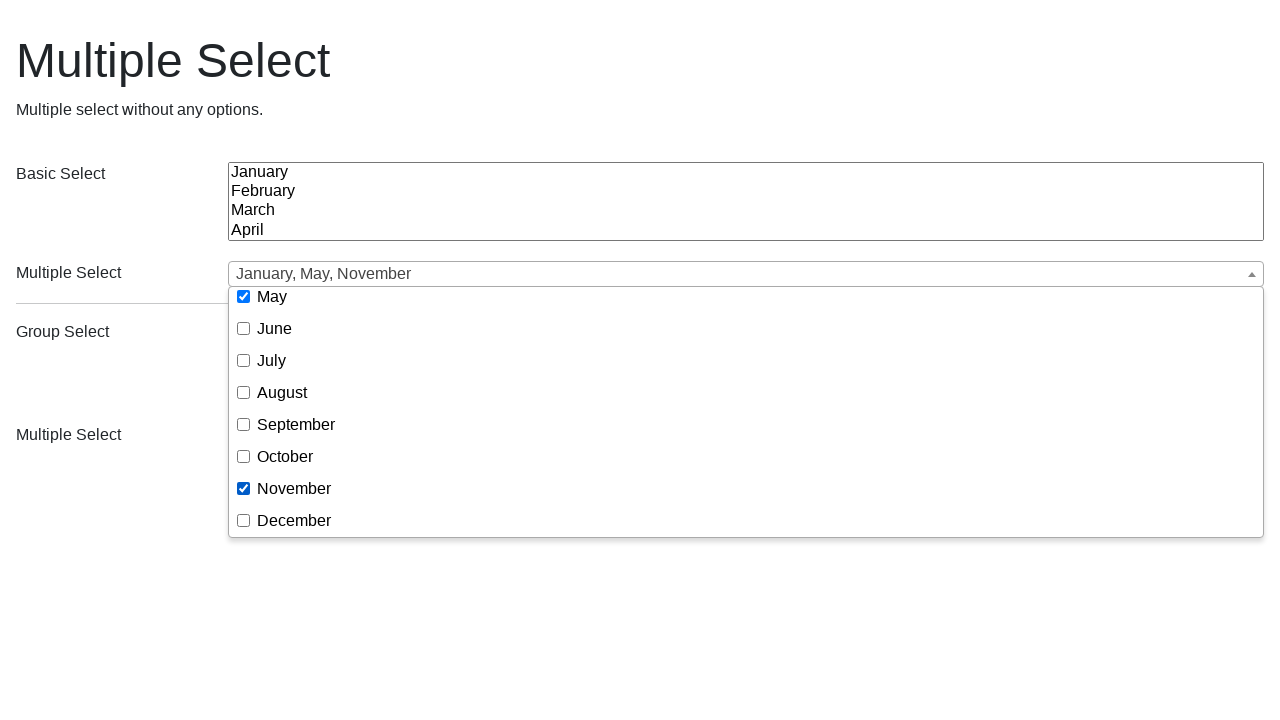

Clicked outside dropdown to close it and confirm multi-select of January, May, and November
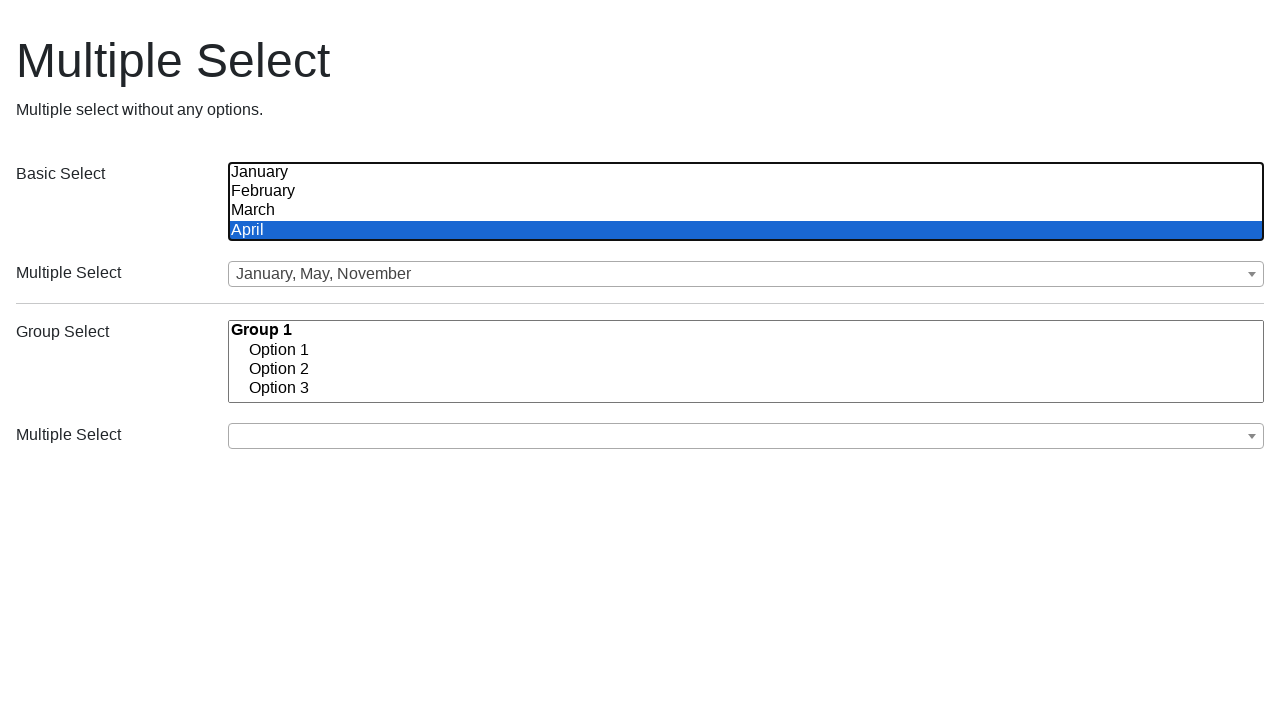

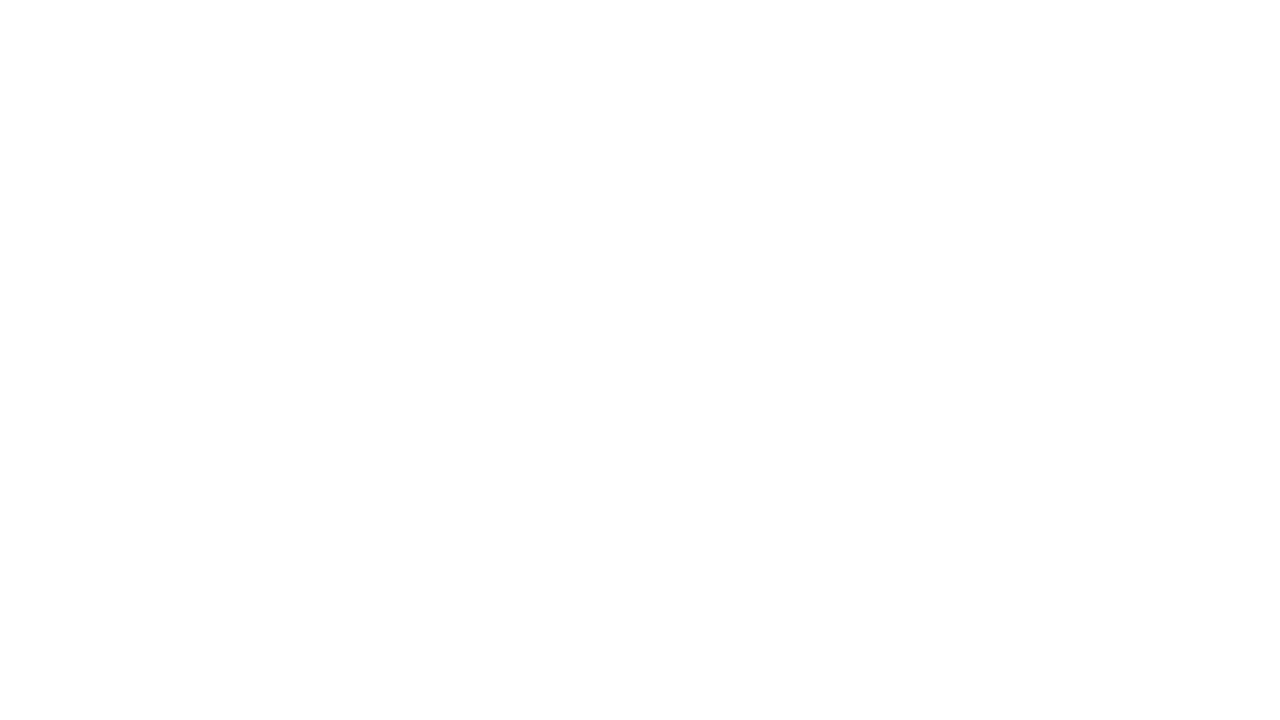